Opens the OrangeHRM demo application homepage and waits for the page to load.

Starting URL: https://opensource-demo.orangehrmlive.com

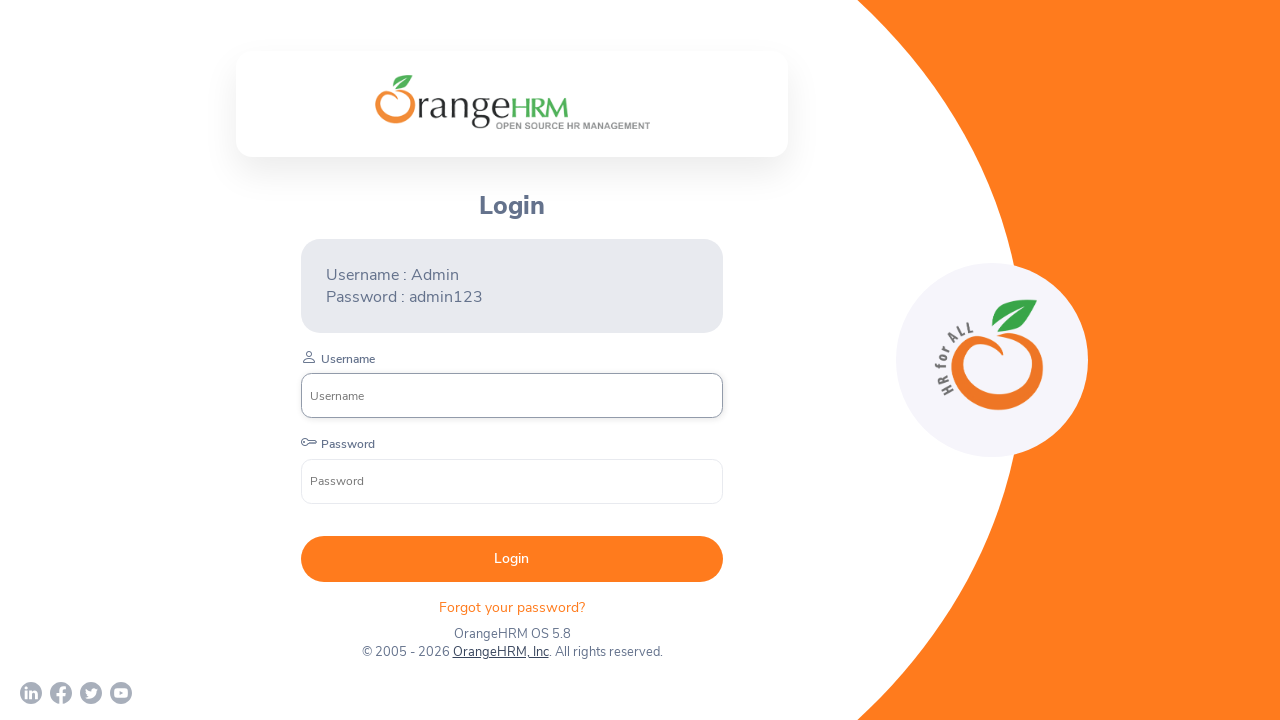

OrangeHRM demo application homepage loaded with networkidle state
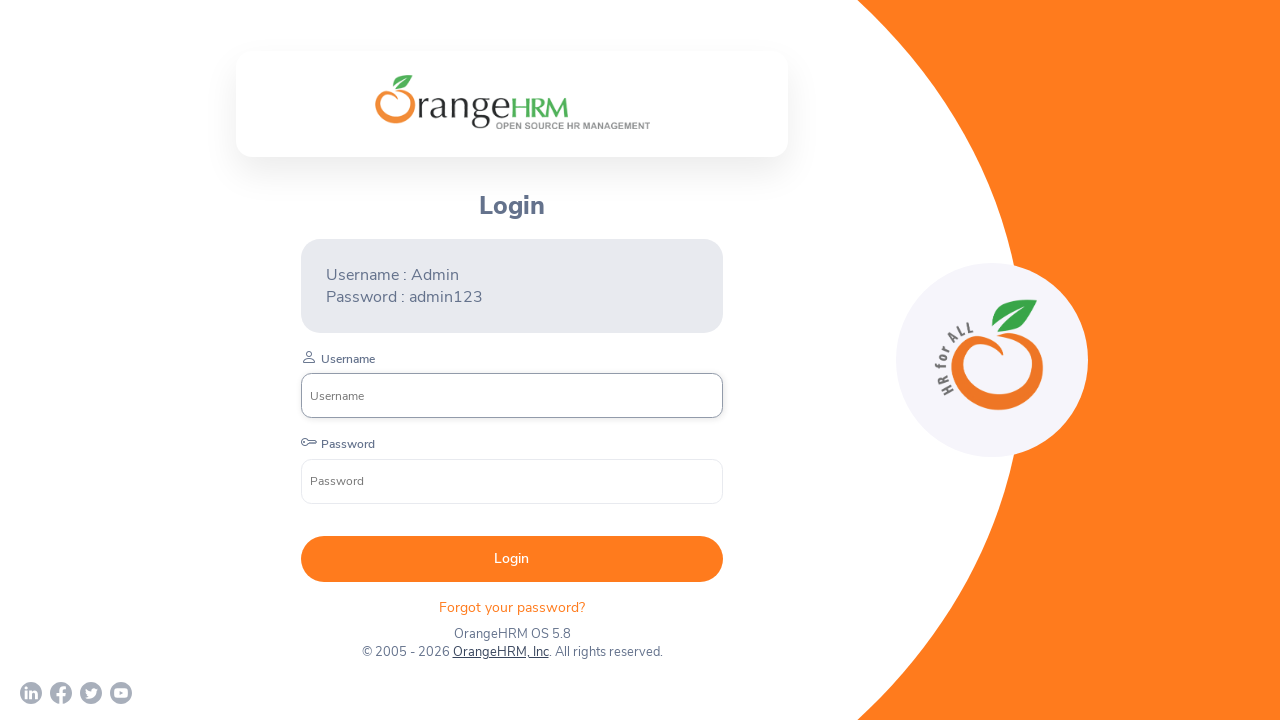

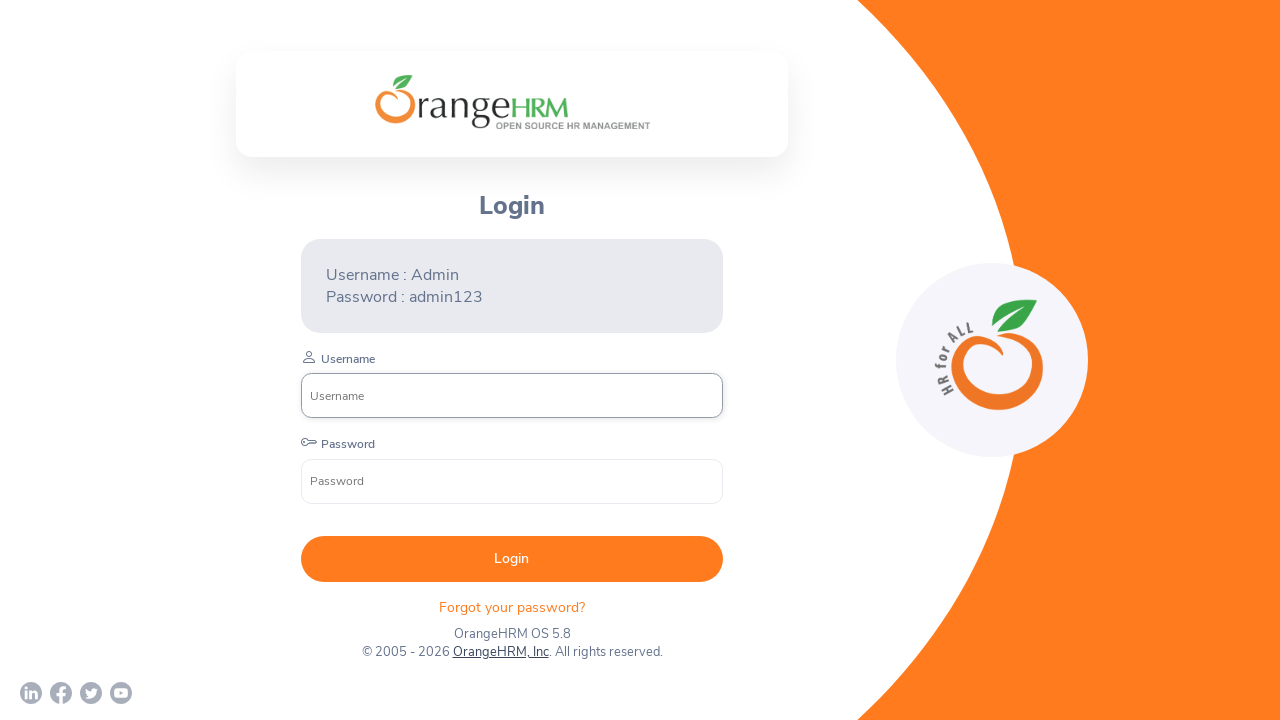